Tests the forgot password flow on a practice website by clicking the "Forgot your password?" link, clicking the reset password button, extracting the displayed password message, and navigating back to the login page.

Starting URL: https://rahulshettyacademy.com/locatorspractice/

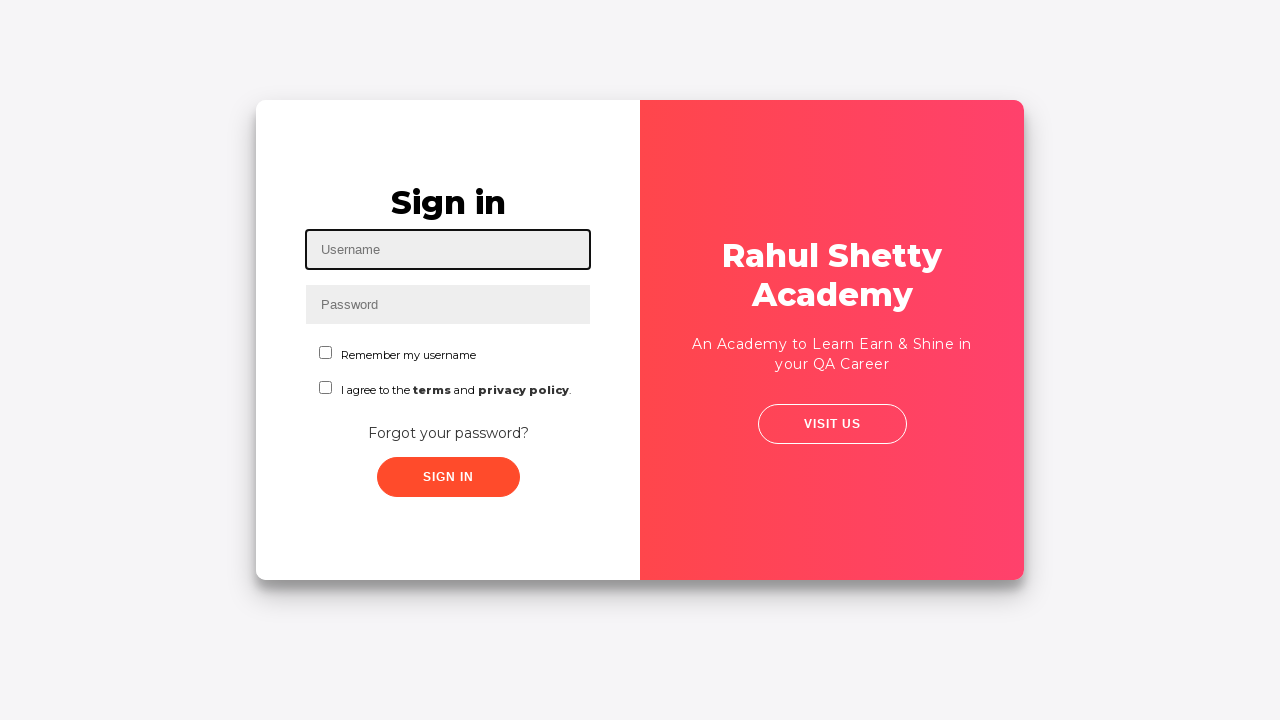

Clicked 'Forgot your password?' link at (448, 433) on text=Forgot your password?
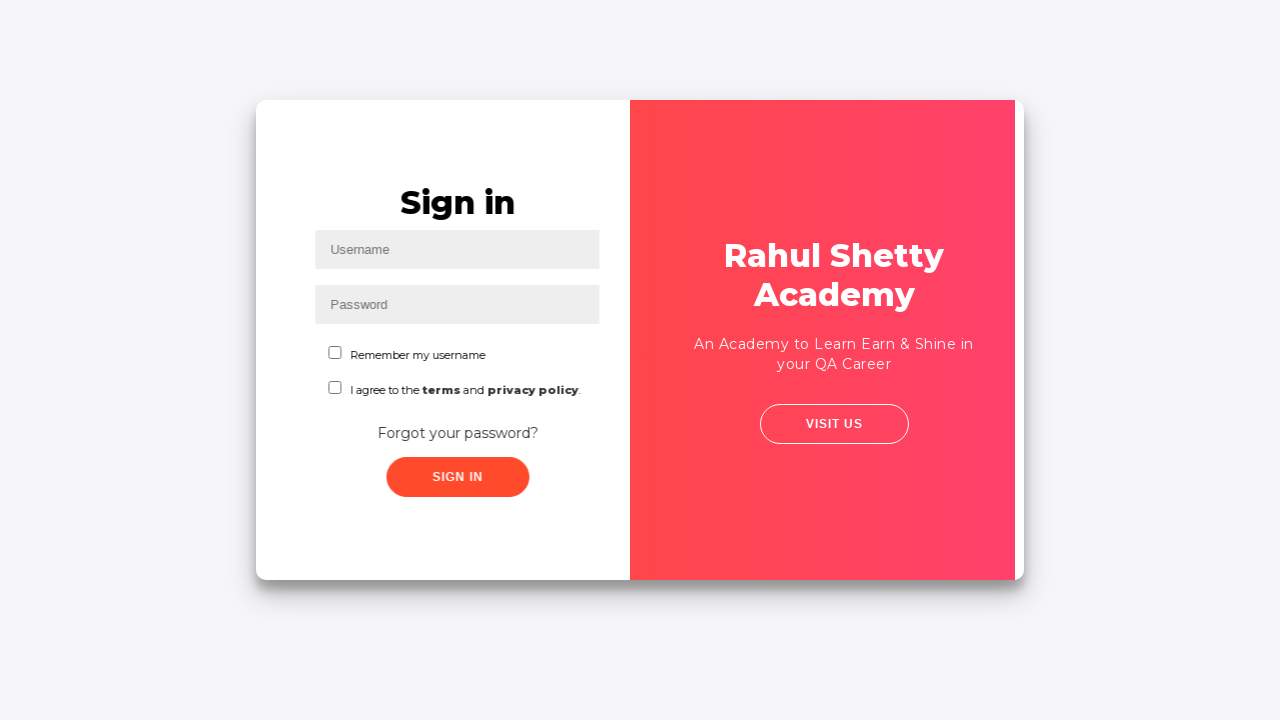

Reset password button appeared
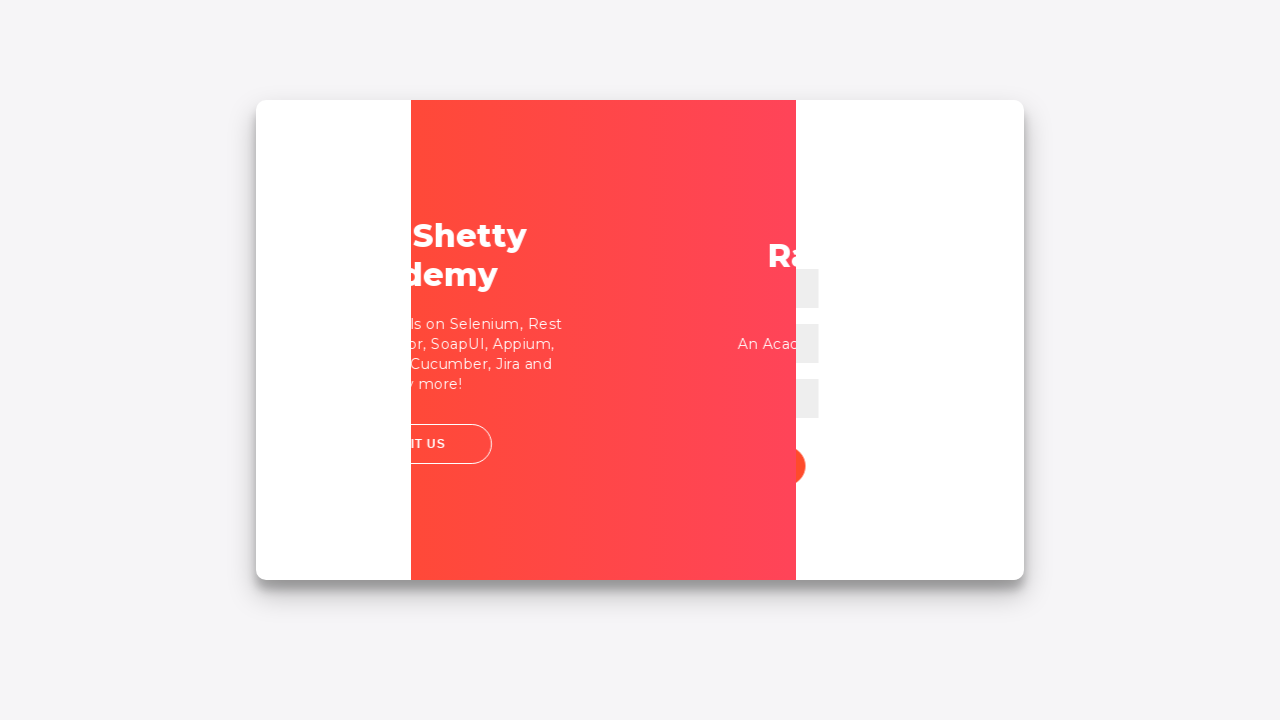

Clicked reset password button at (899, 436) on button.reset-pwd-btn
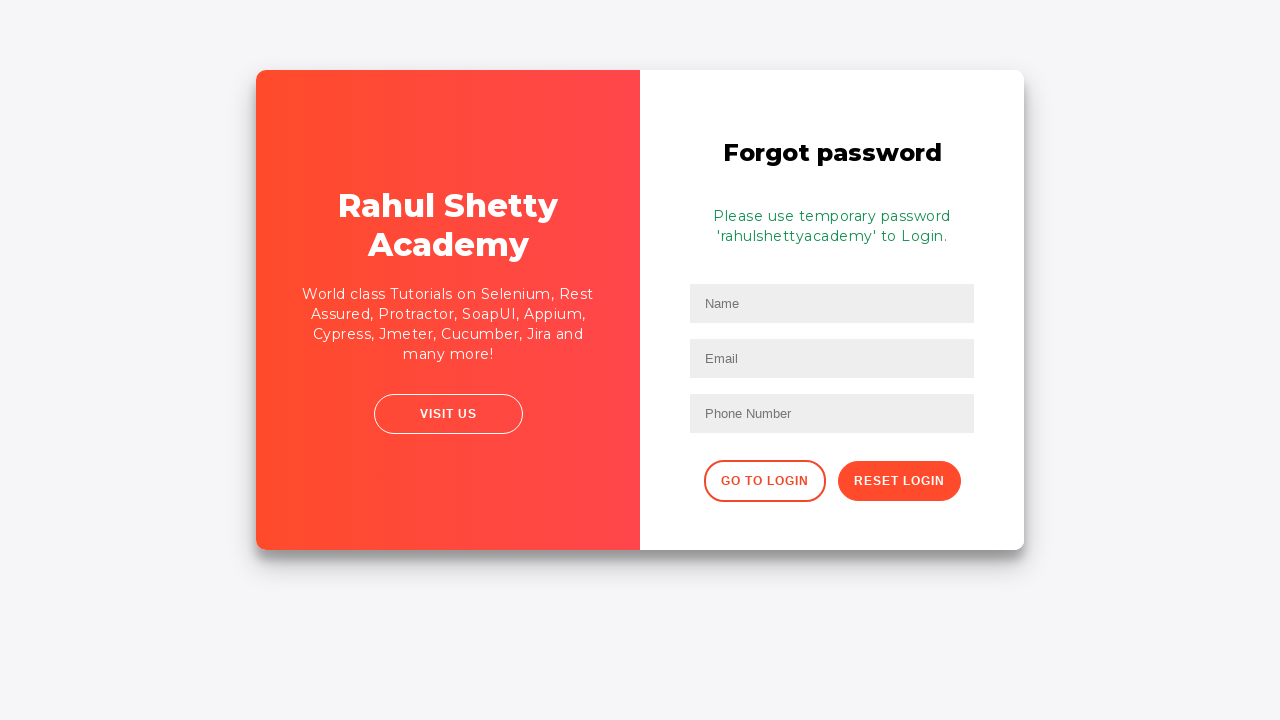

Password message displayed
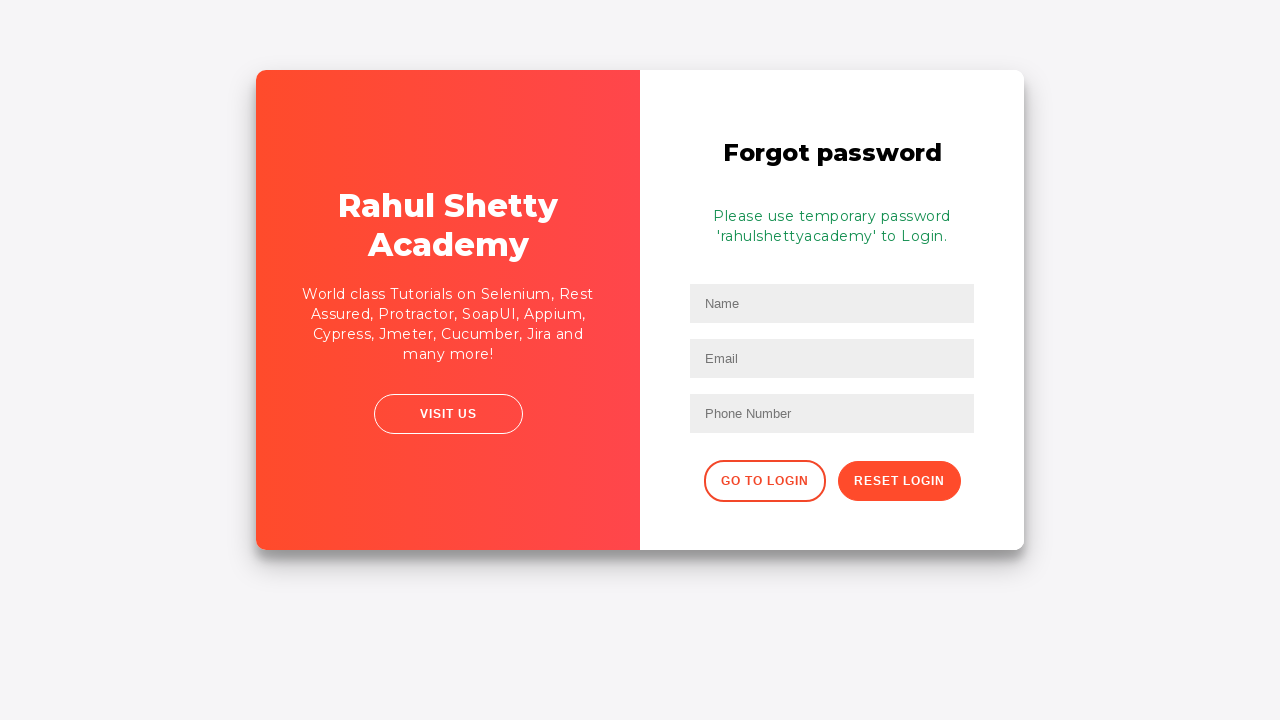

Clicked 'Go to Login' button to return to login page at (764, 481) on button.go-to-login-btn
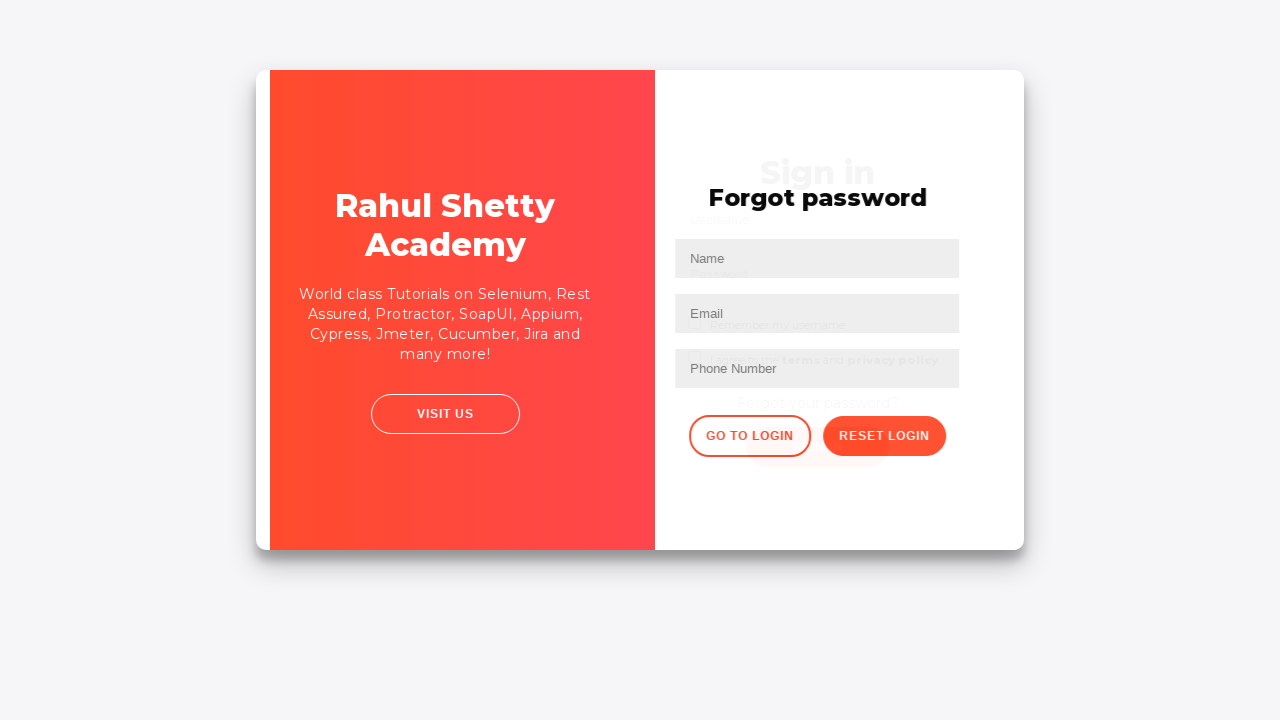

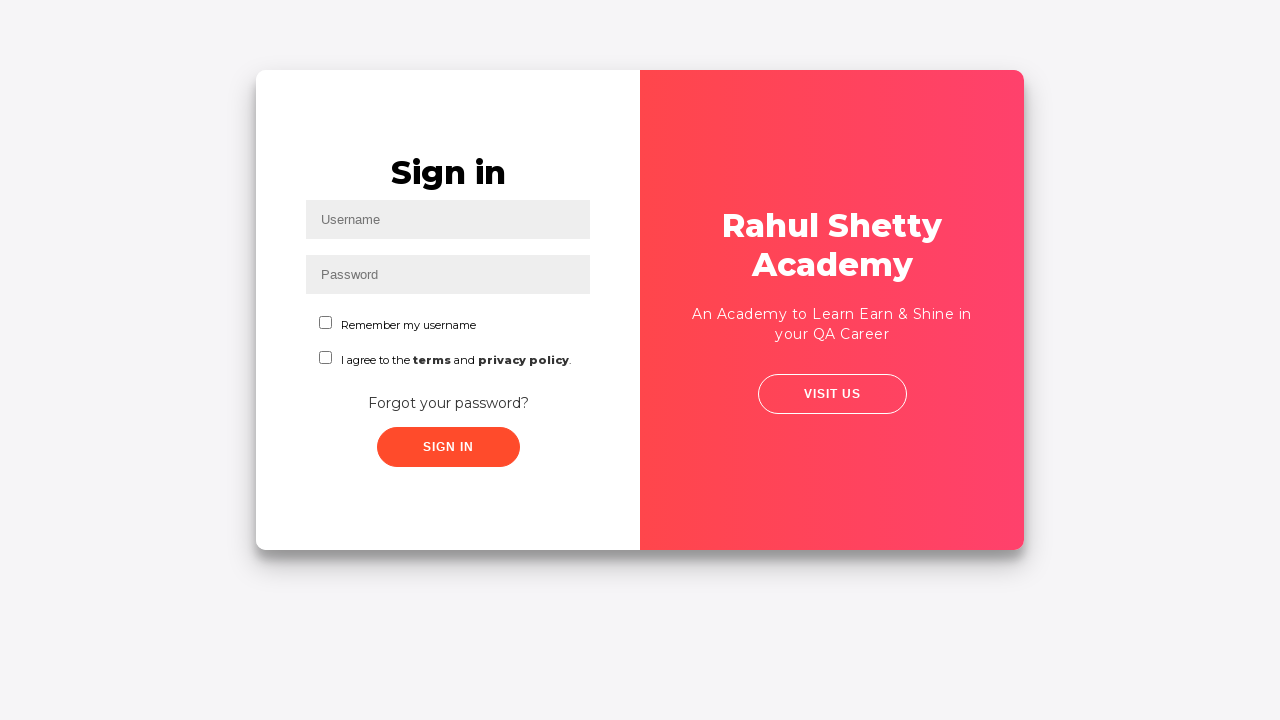